Tests adding specific vegetables (Cucumber and Beetroot) to a shopping cart by finding matching products and clicking their add buttons

Starting URL: https://rahulshettyacademy.com/seleniumPractise/#/

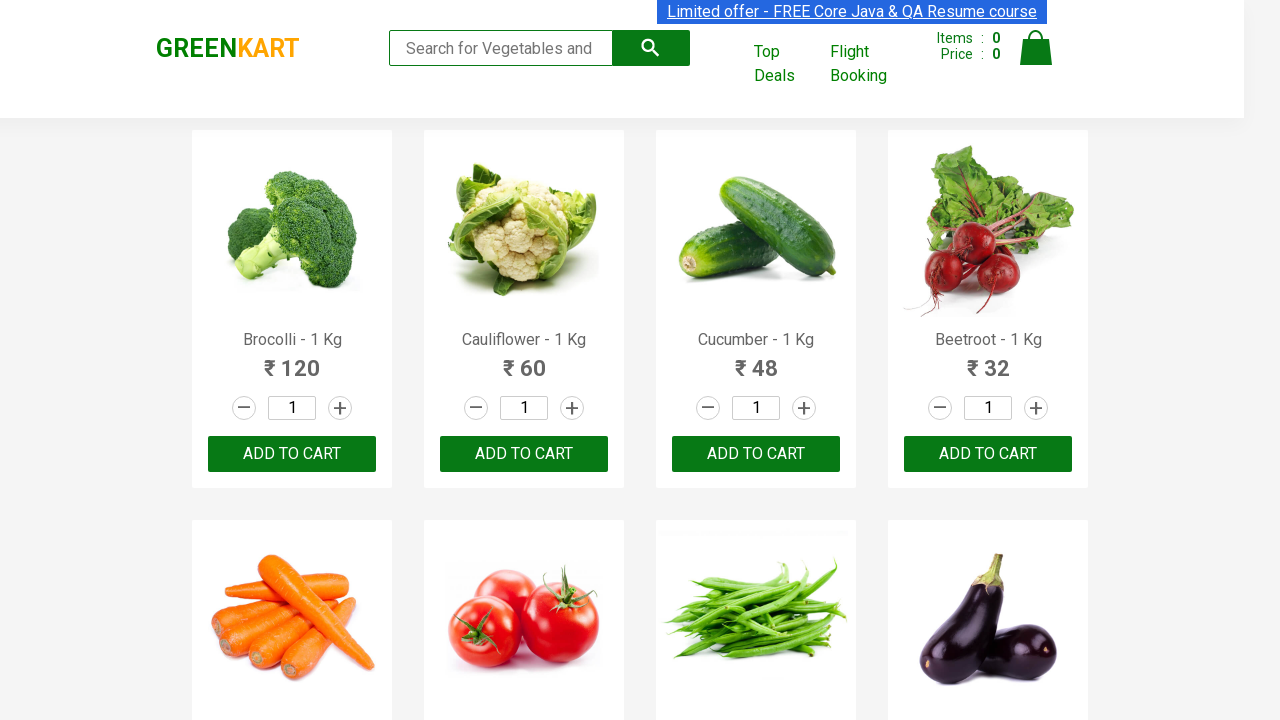

Waited for product names to load on page
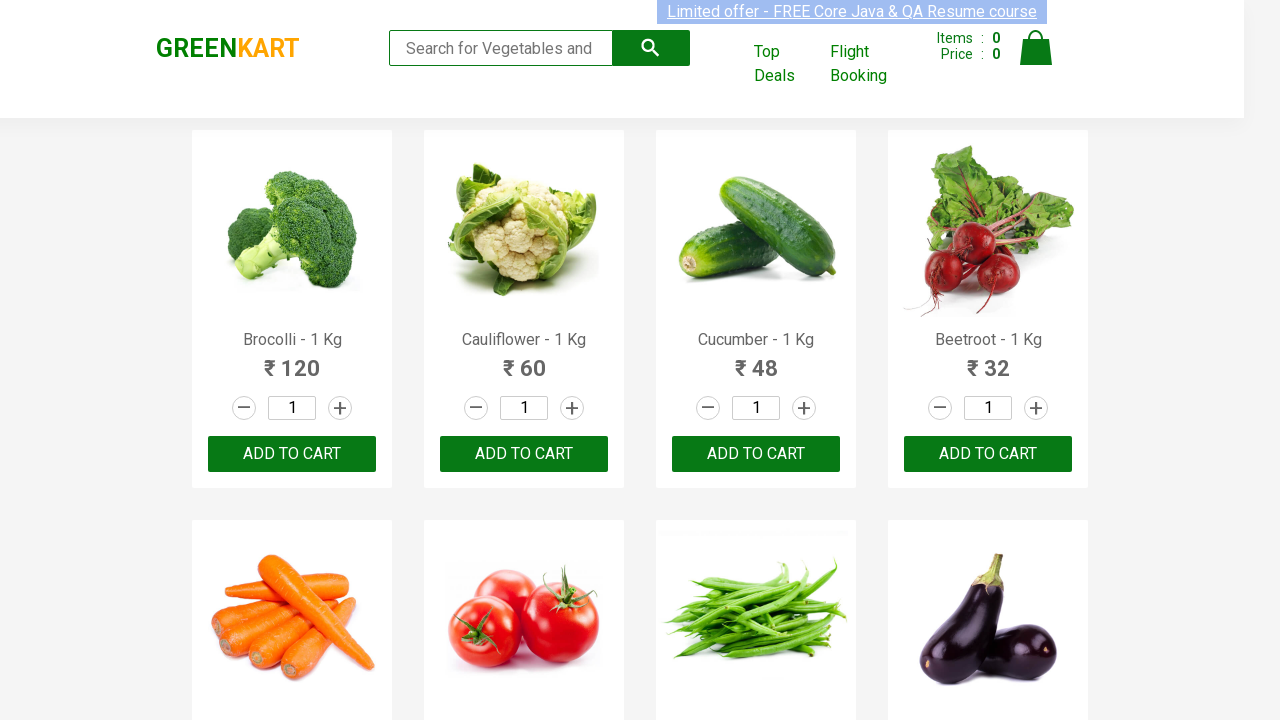

Retrieved all product name elements from page
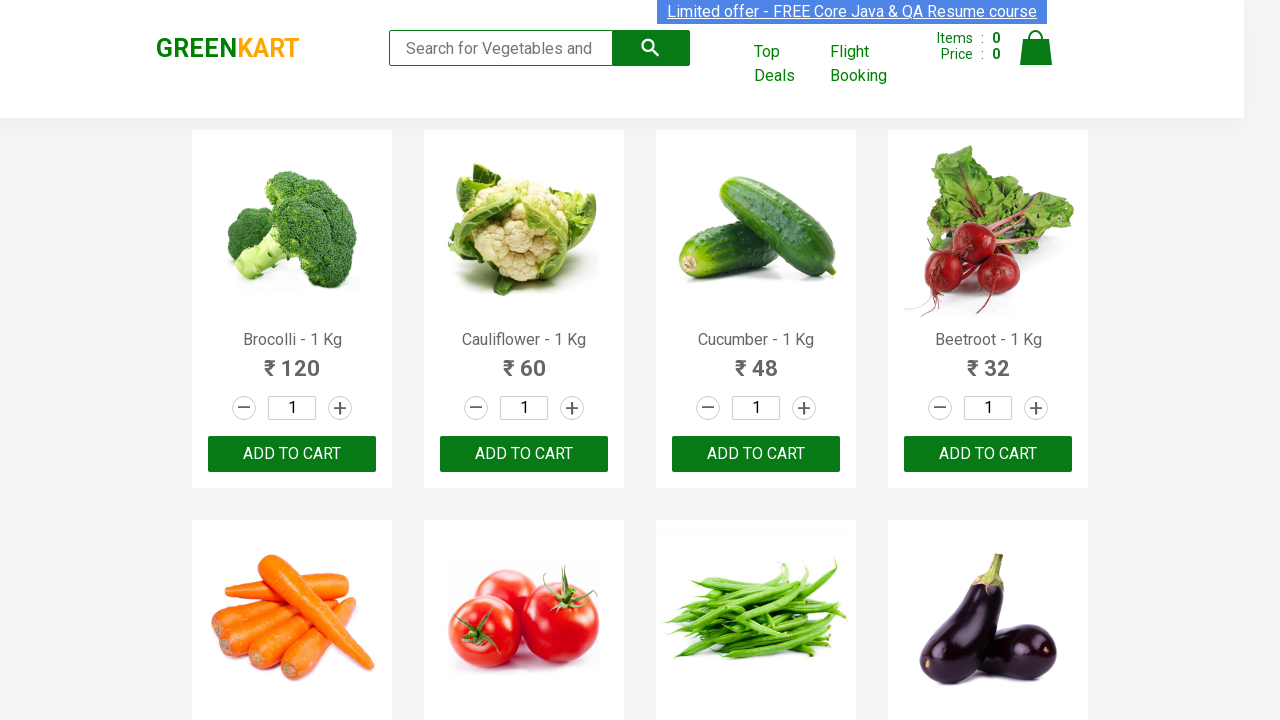

Retrieved text content from product 0: 'Brocolli - 1 Kg'
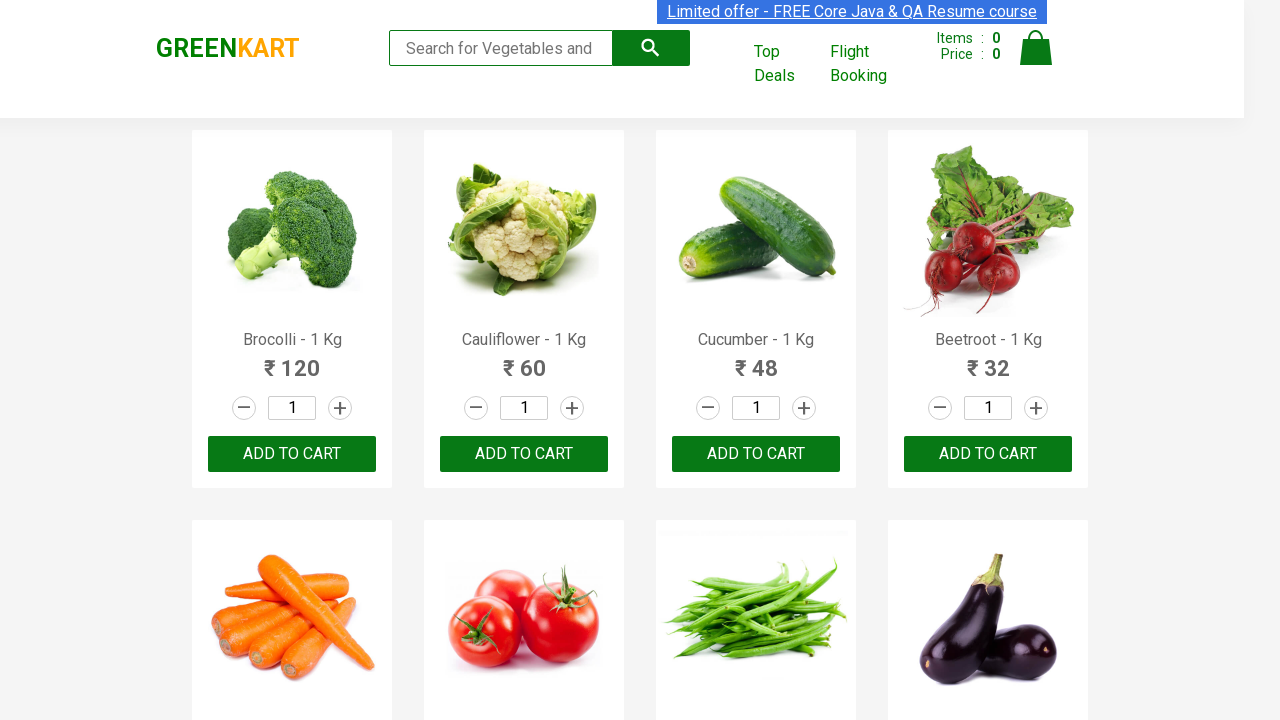

Retrieved text content from product 1: 'Cauliflower - 1 Kg'
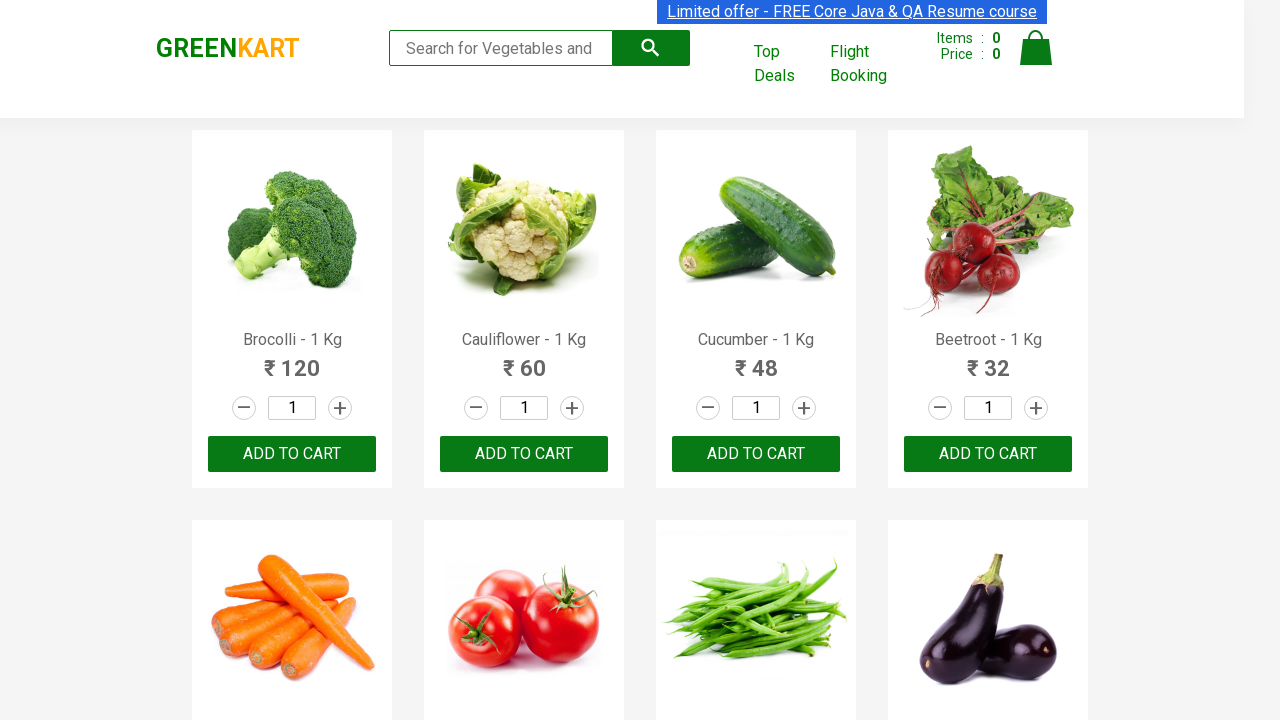

Retrieved text content from product 2: 'Cucumber - 1 Kg'
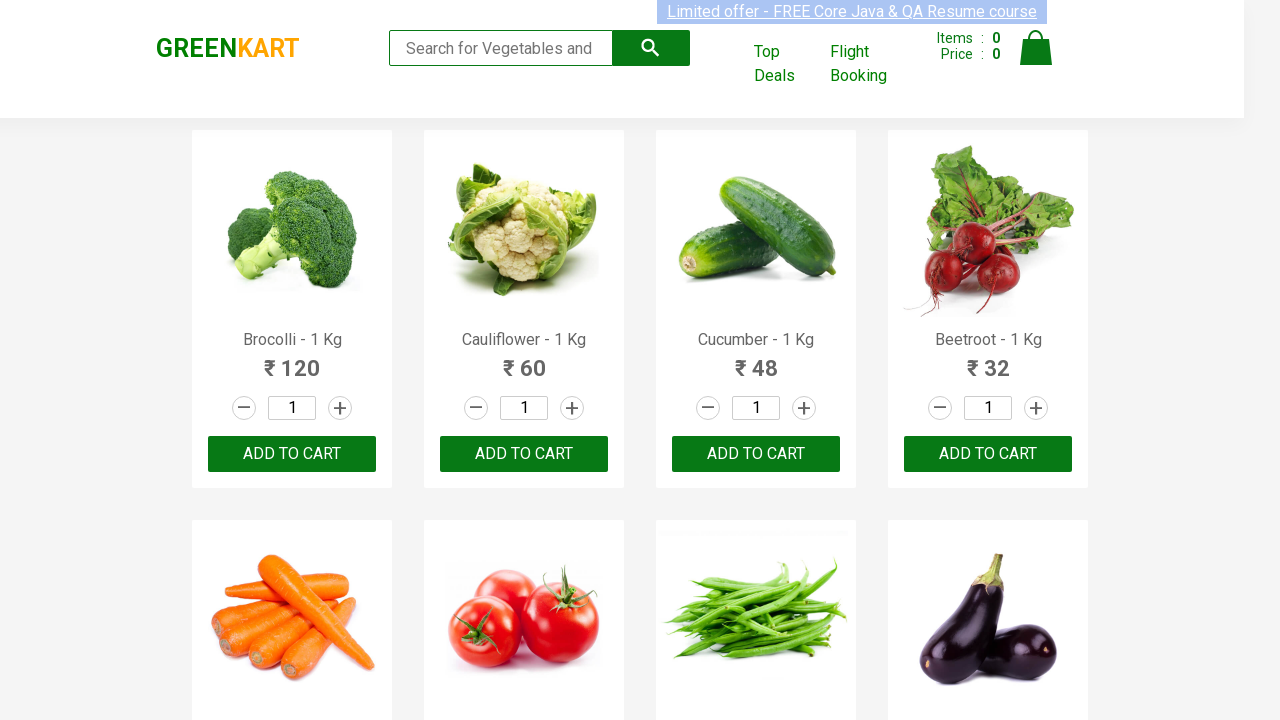

Retrieved all add to cart buttons for product 'Cucumber'
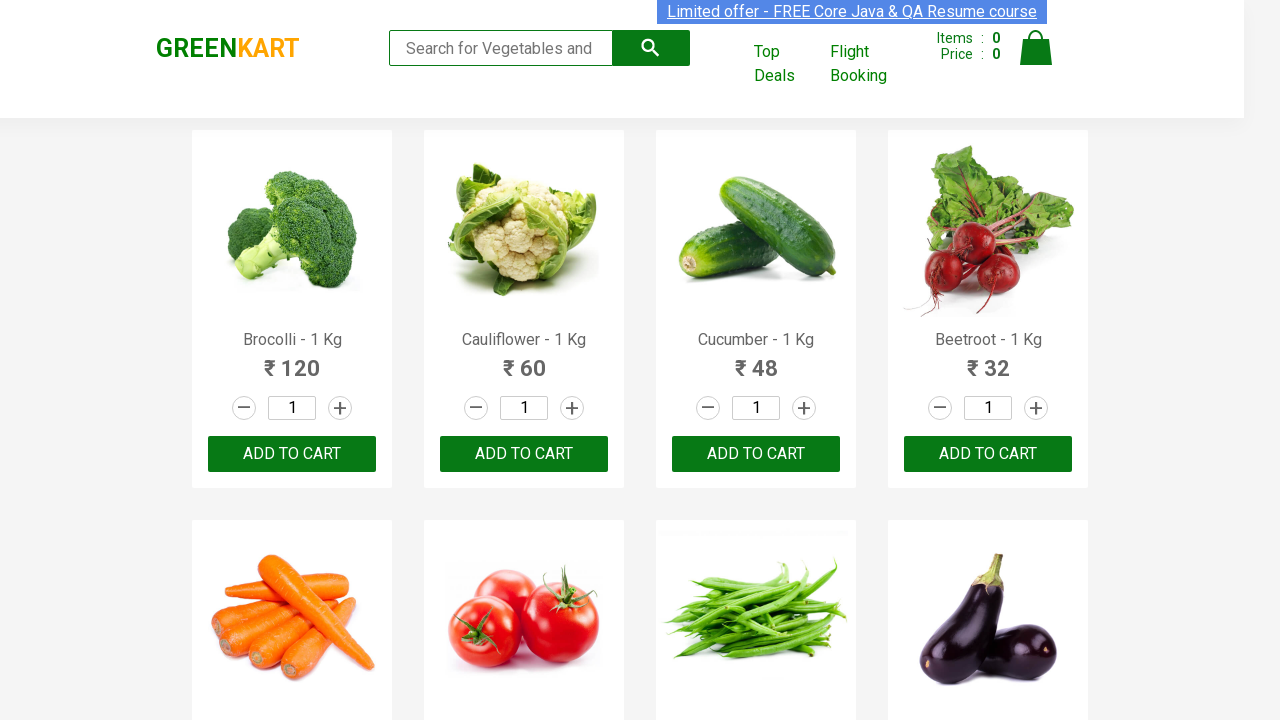

Clicked add to cart button for 'Cucumber' at (524, 454) on button[type='button'] >> nth=2
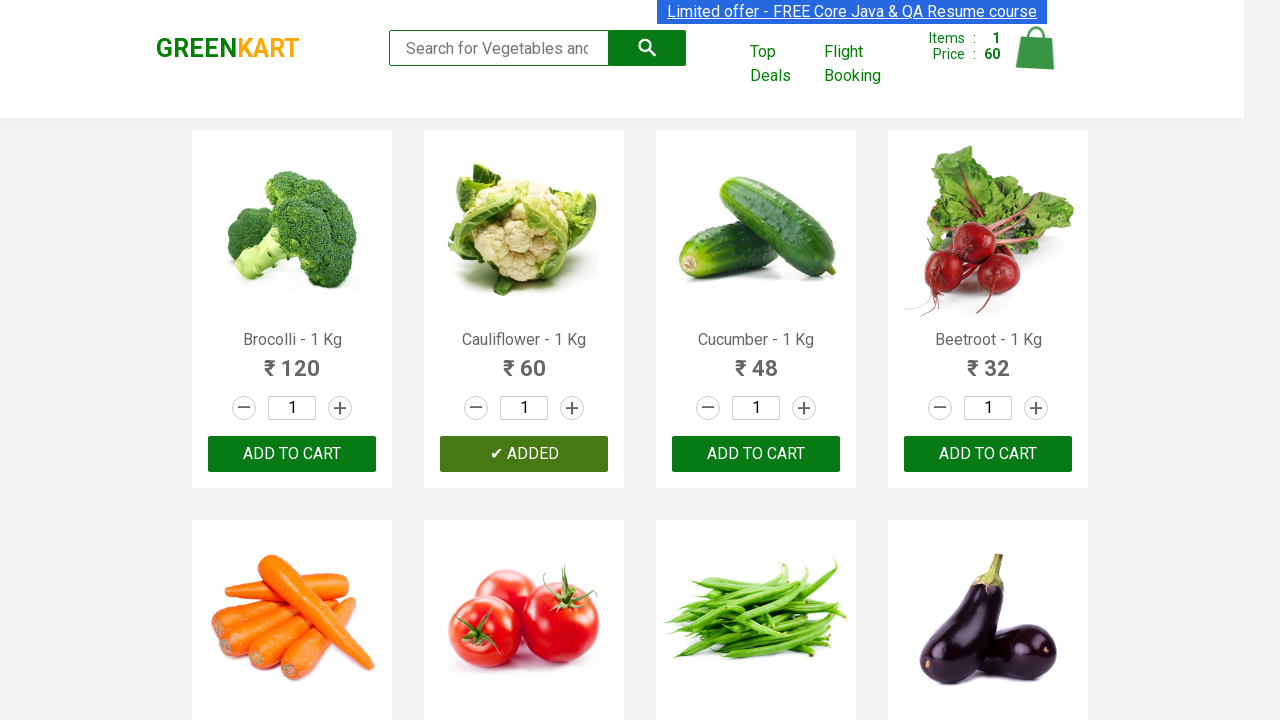

Retrieved text content from product 3: 'Beetroot - 1 Kg'
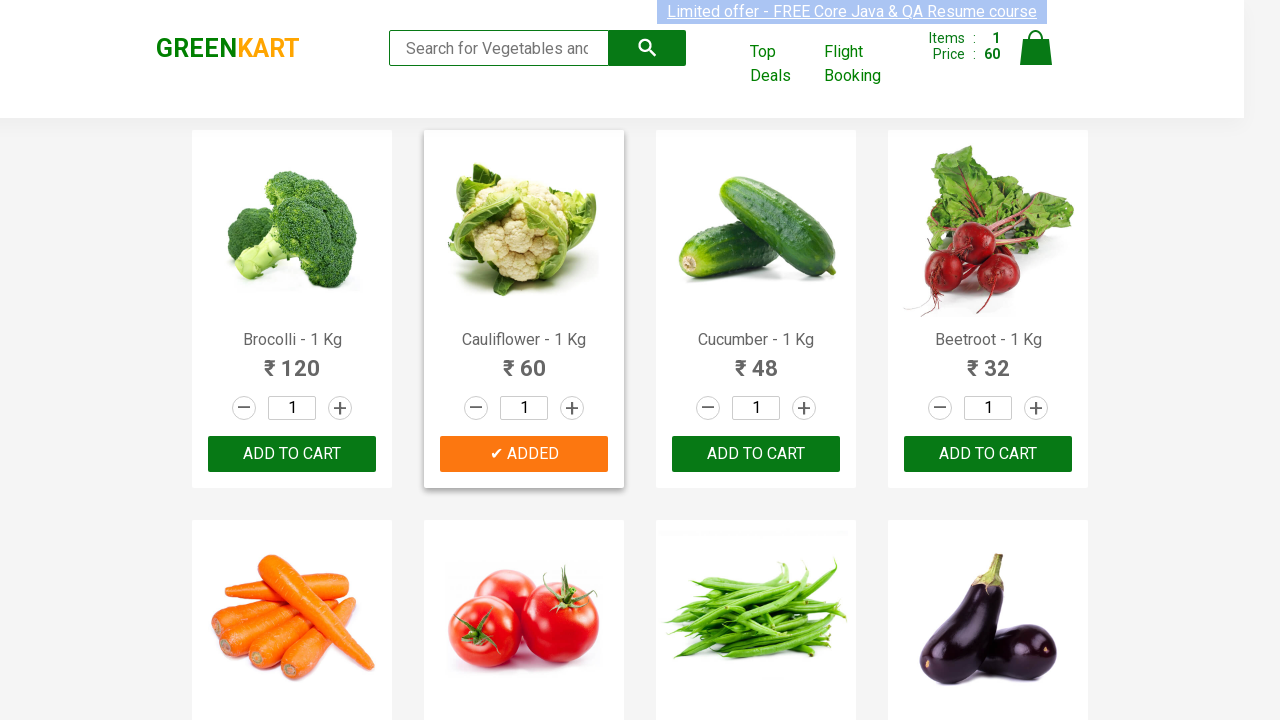

Retrieved all add to cart buttons for product 'Beetroot'
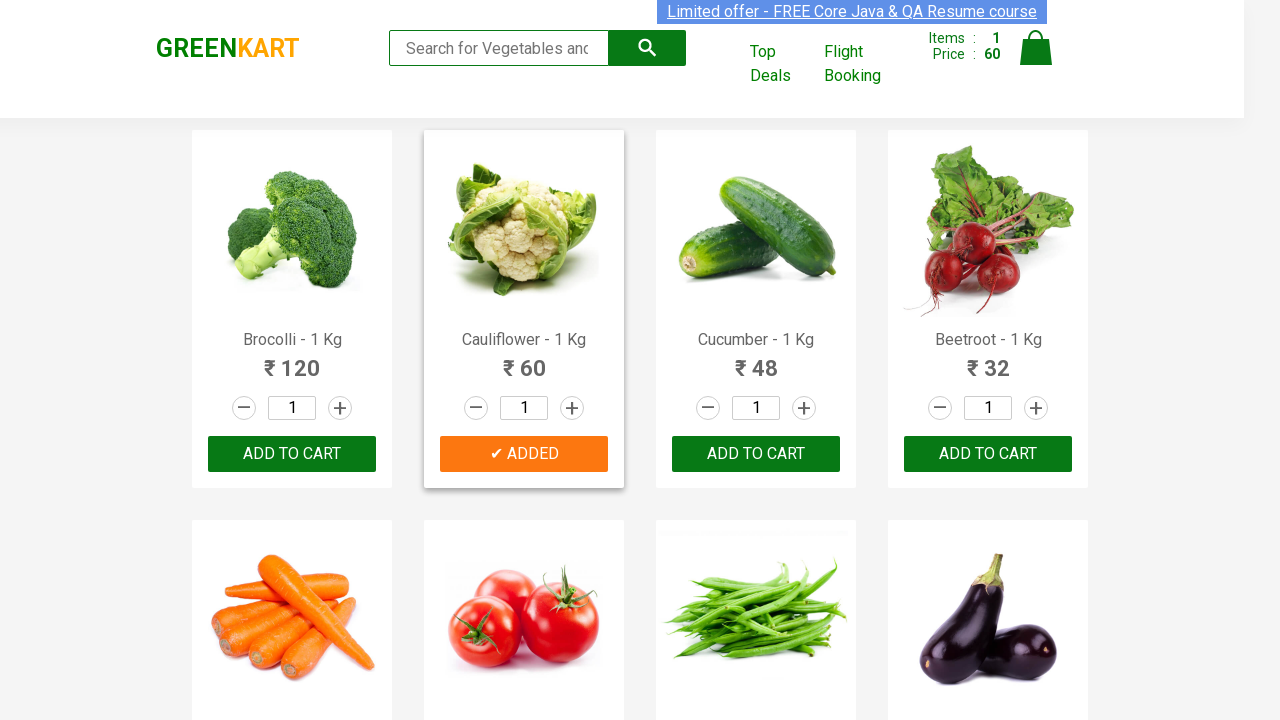

Clicked add to cart button for 'Beetroot' at (756, 454) on button[type='button'] >> nth=3
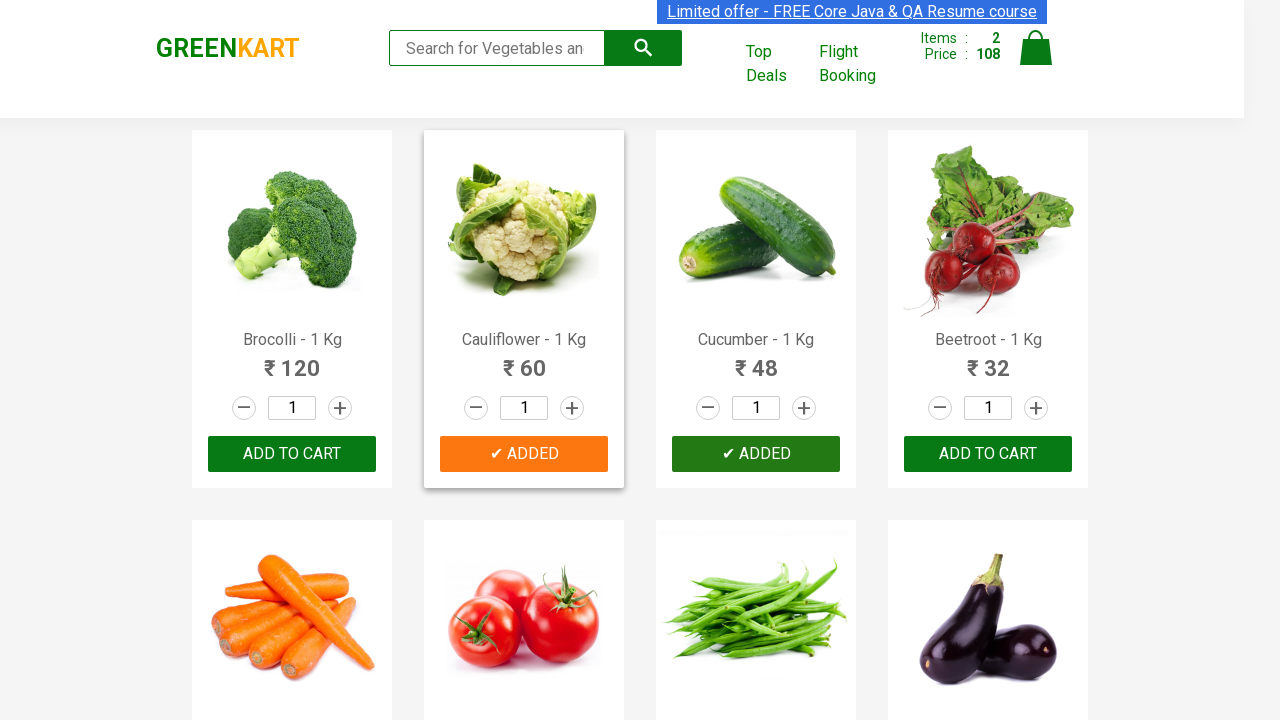

Successfully added both required vegetables (Cucumber and Beetroot) to cart
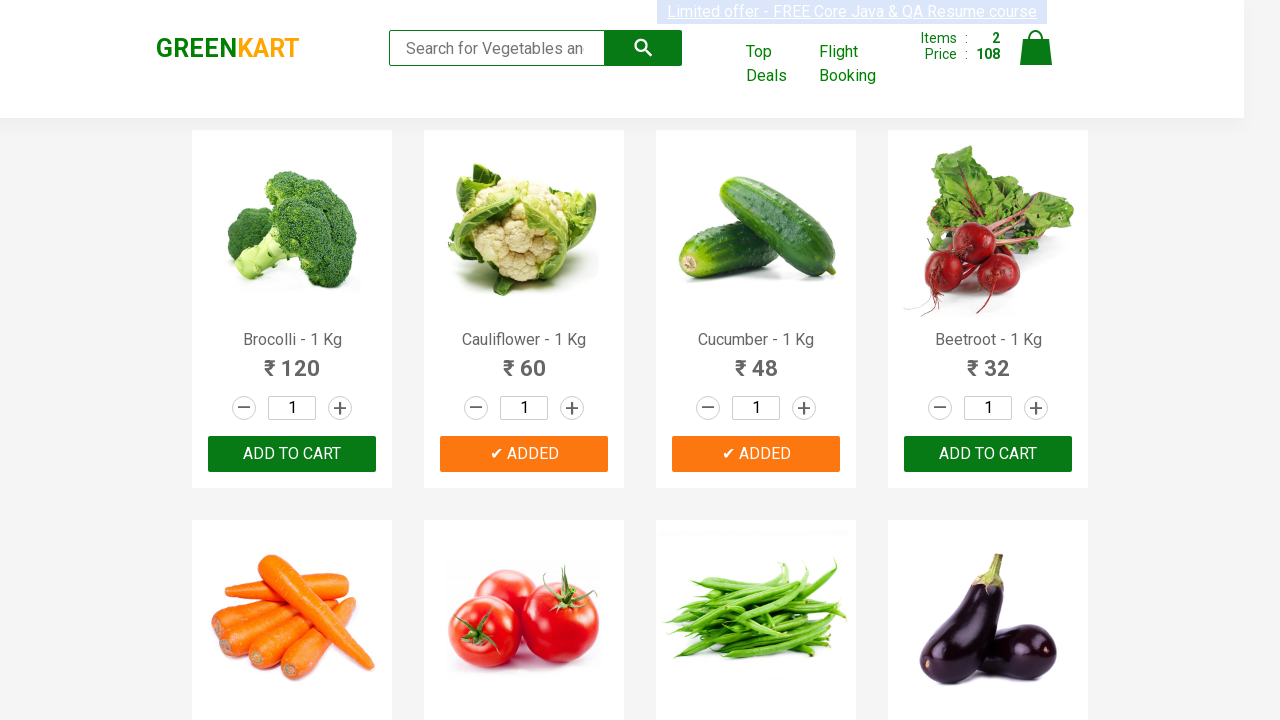

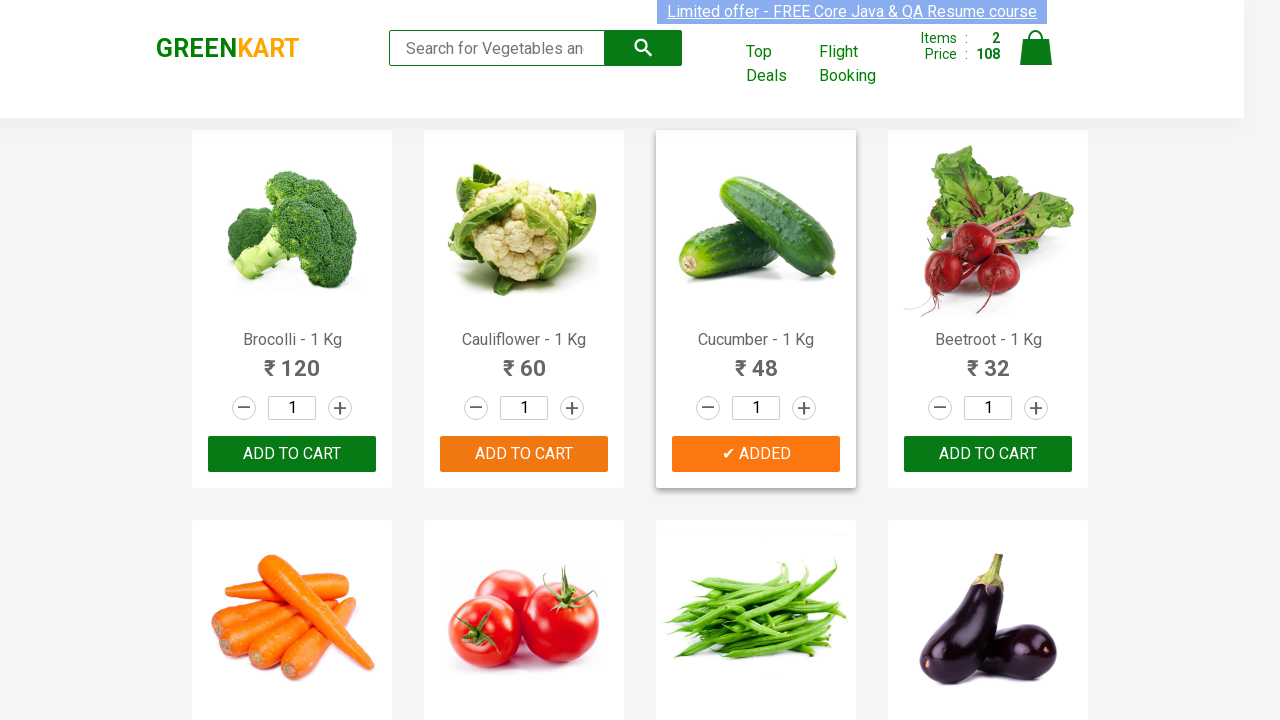